Tests the text area input by navigating to the web form, entering multi-line text, submitting the form, and verifying the submission confirmation.

Starting URL: https://bonigarcia.dev/selenium-webdriver-java/

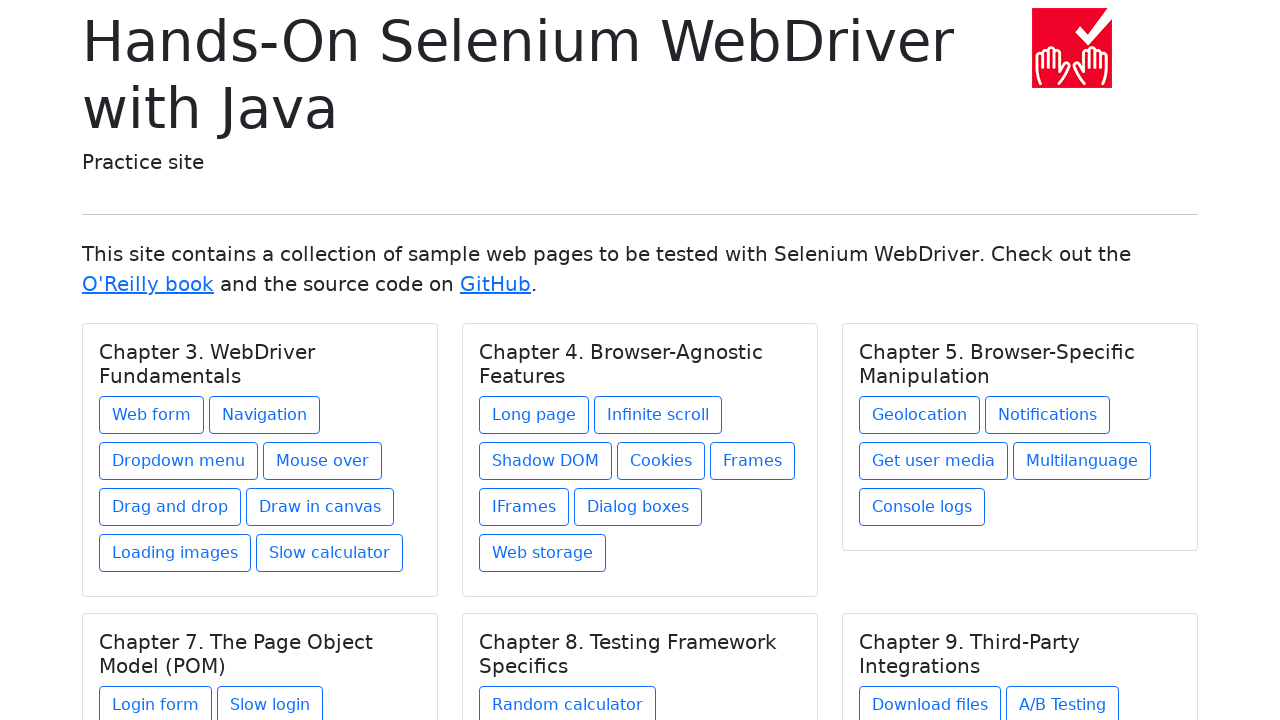

Clicked on 'Web form' link to navigate to the form page at (152, 415) on a:text('Web form')
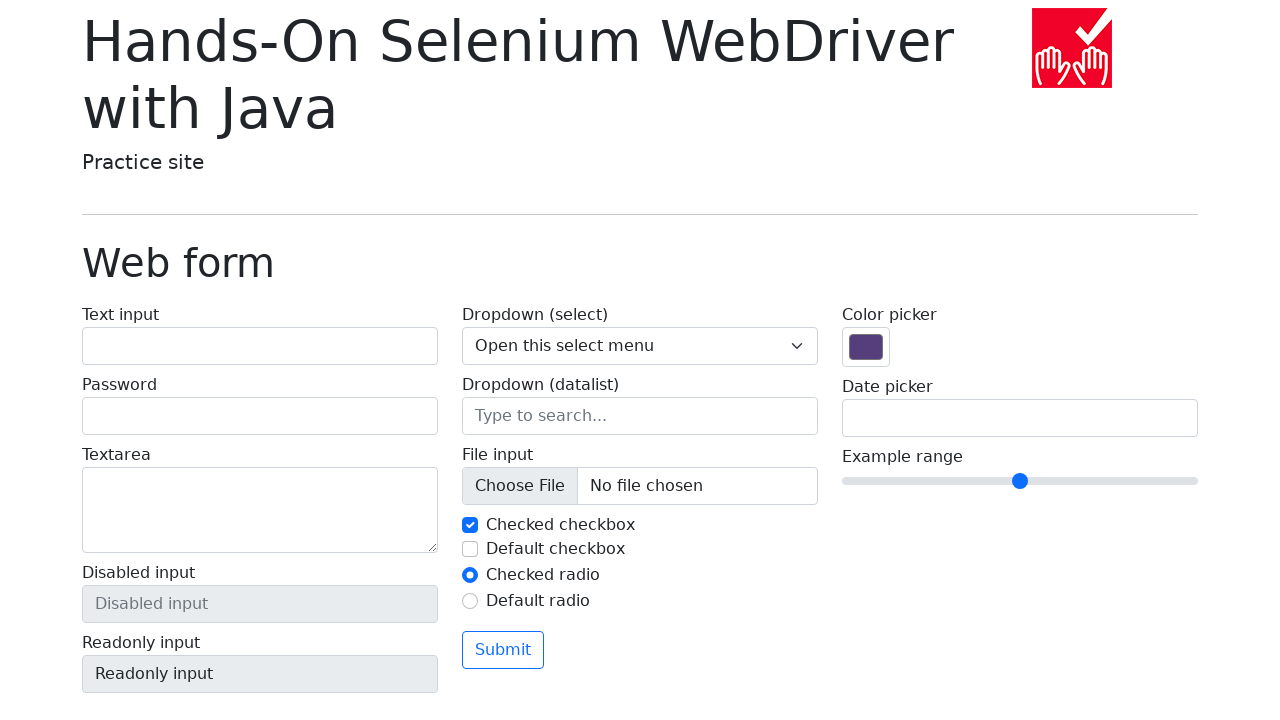

Text area element loaded and is ready for input
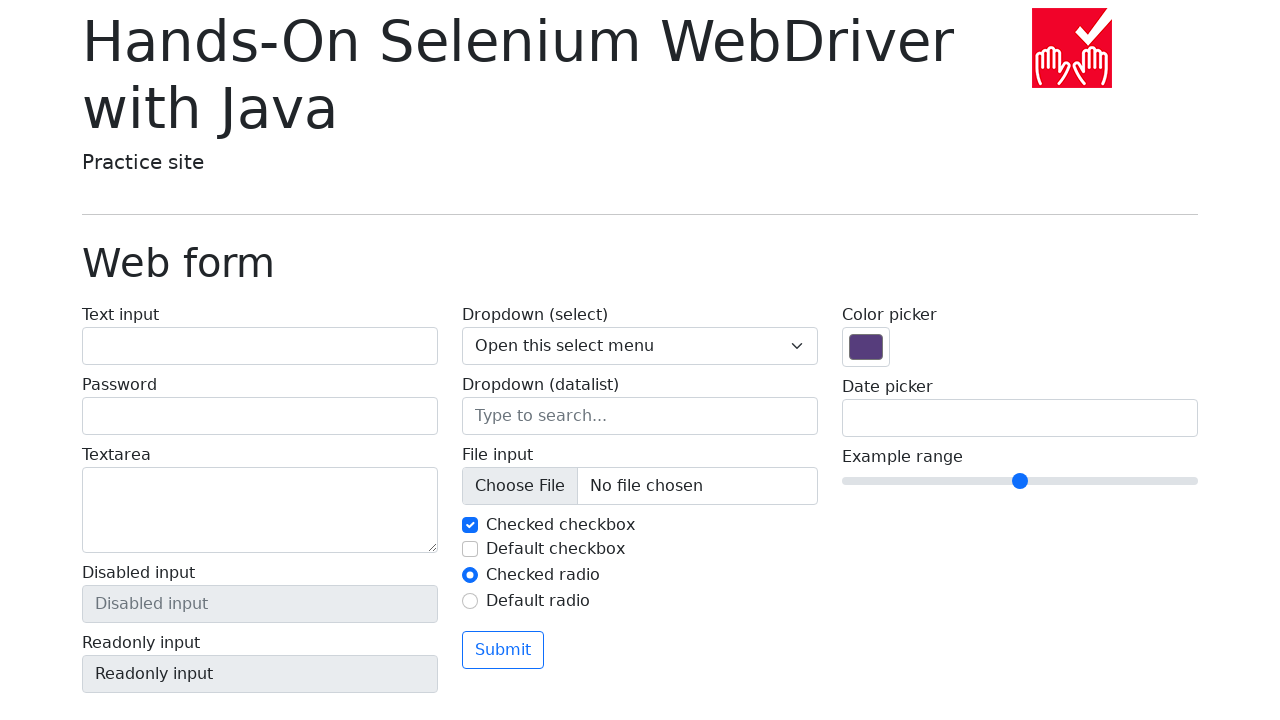

Entered multi-line text 'Test\nTest2' into the text area on textarea[name='my-textarea']
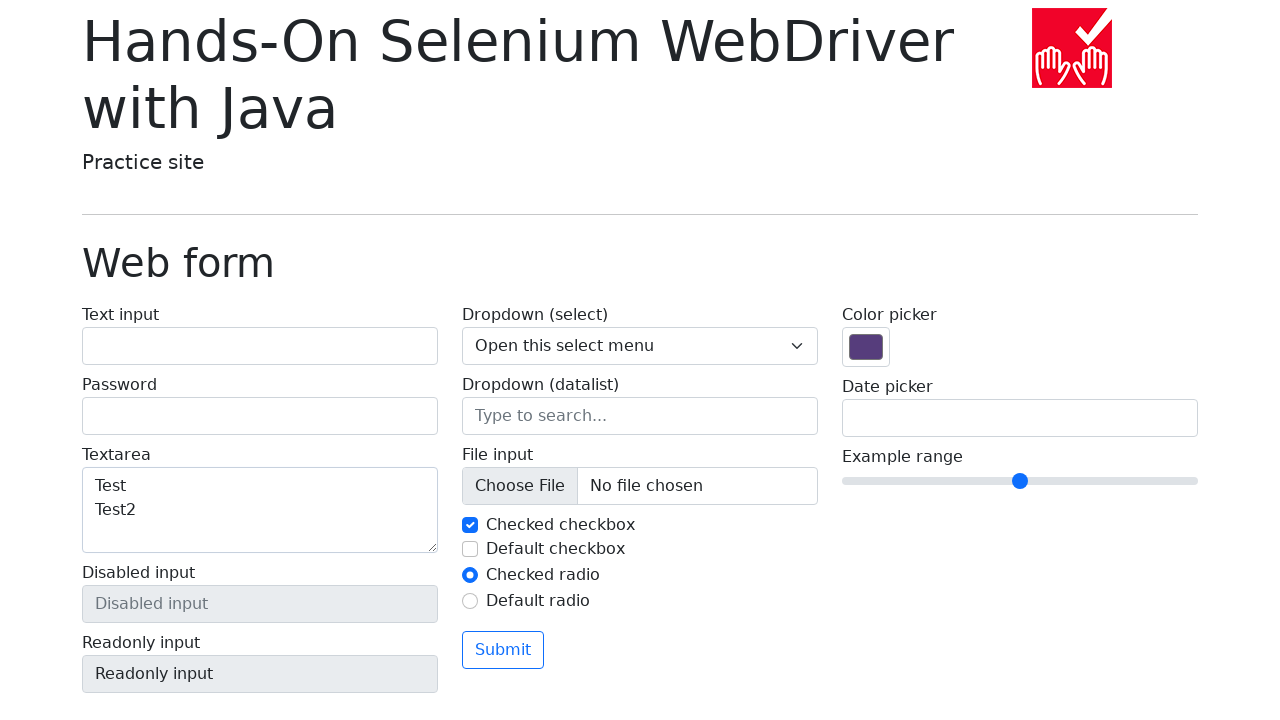

Clicked the Submit button to submit the form at (503, 650) on button:text('Submit')
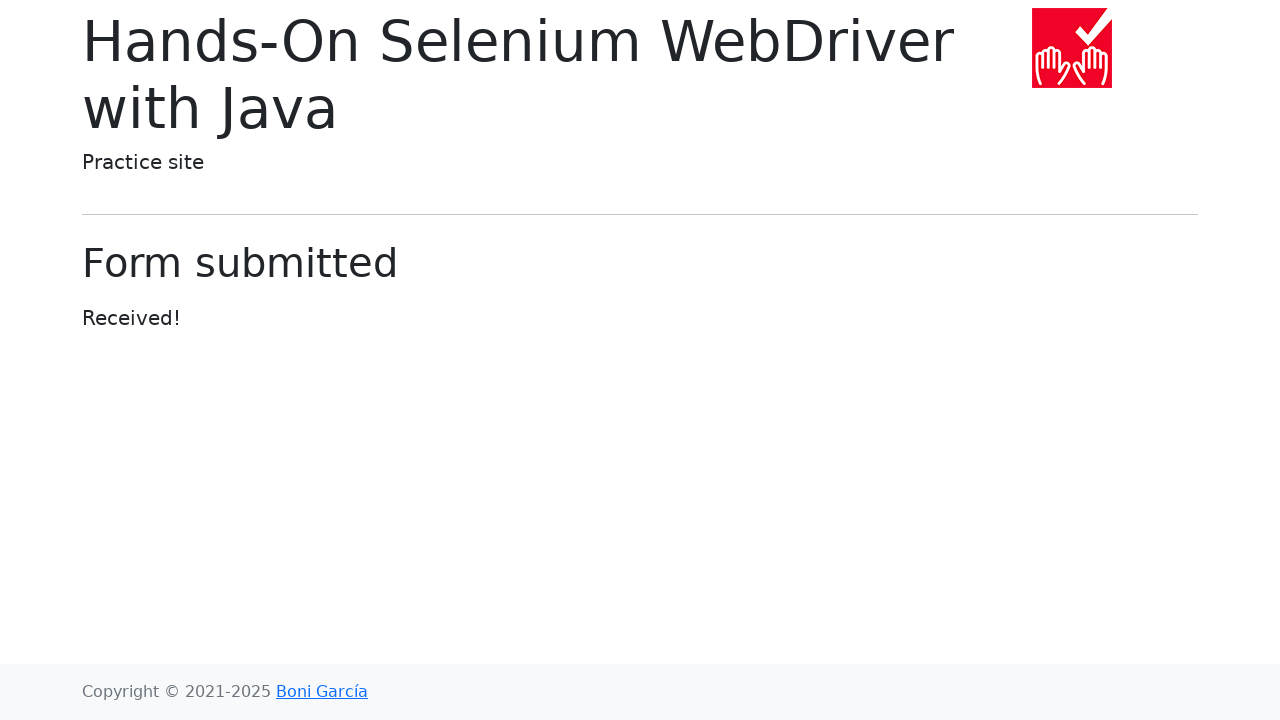

Verified form submission confirmation - 'Form submitted' message displayed
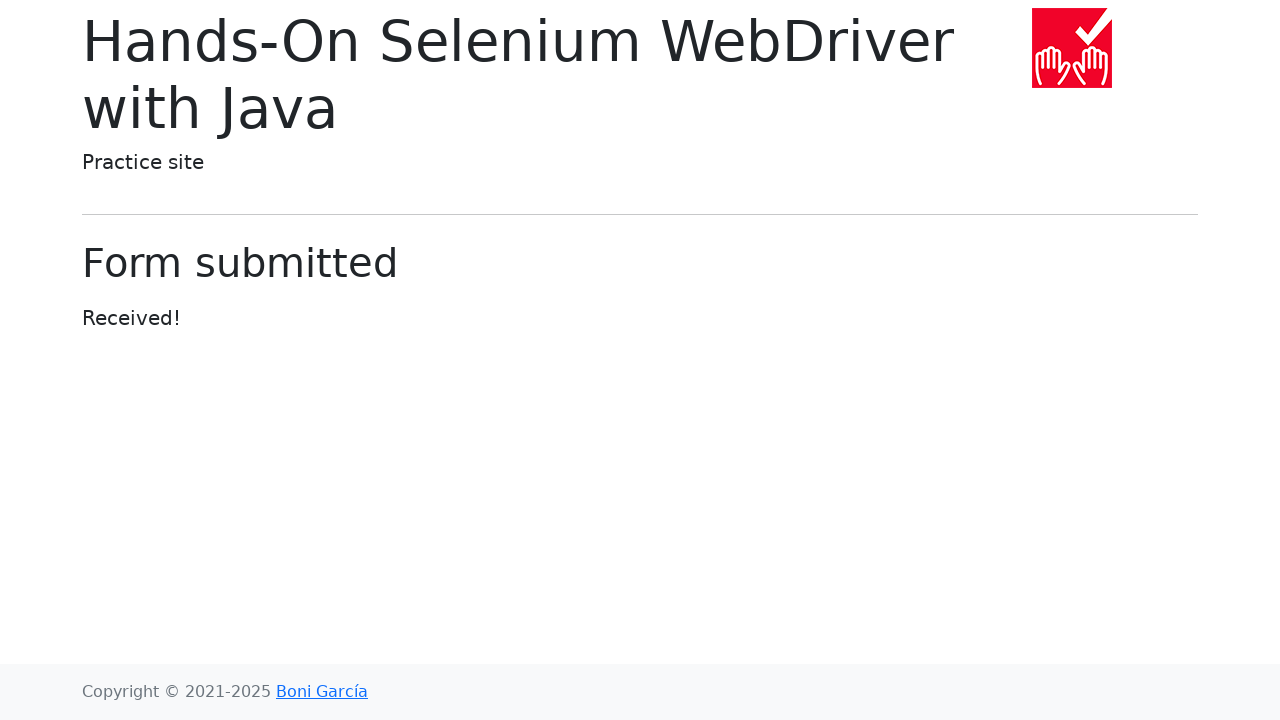

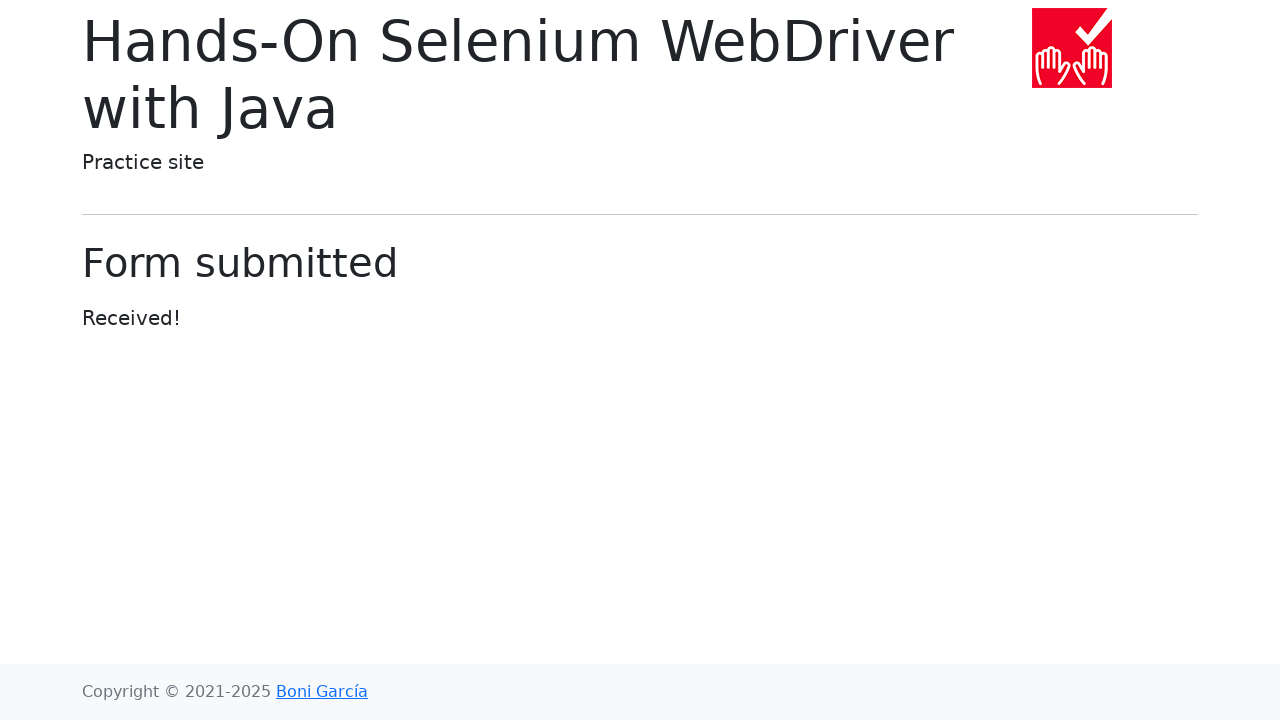